Tests Booking.com hotel search functionality by searching for hotels in Mumbai, selecting dates, adjusting guest count, submitting the search, sorting results by rating, and validating that ratings are displayed in descending order.

Starting URL: https://www.booking.com/

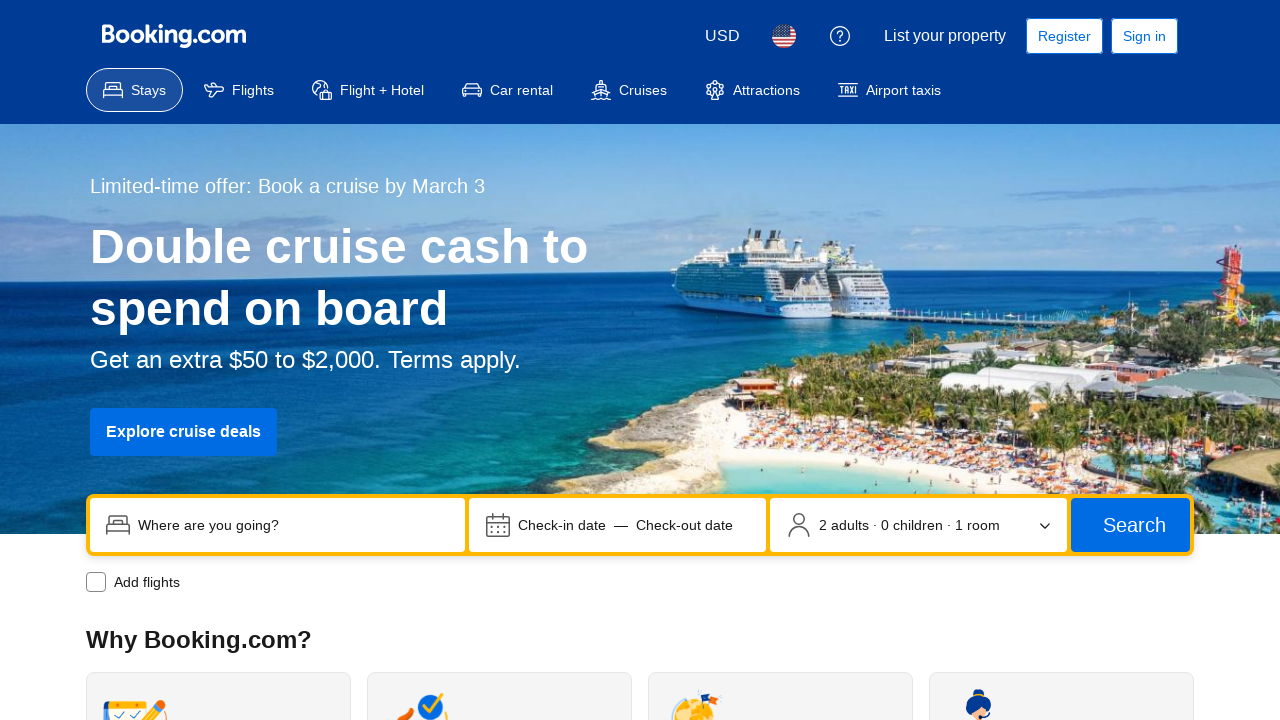

Destination input field became visible
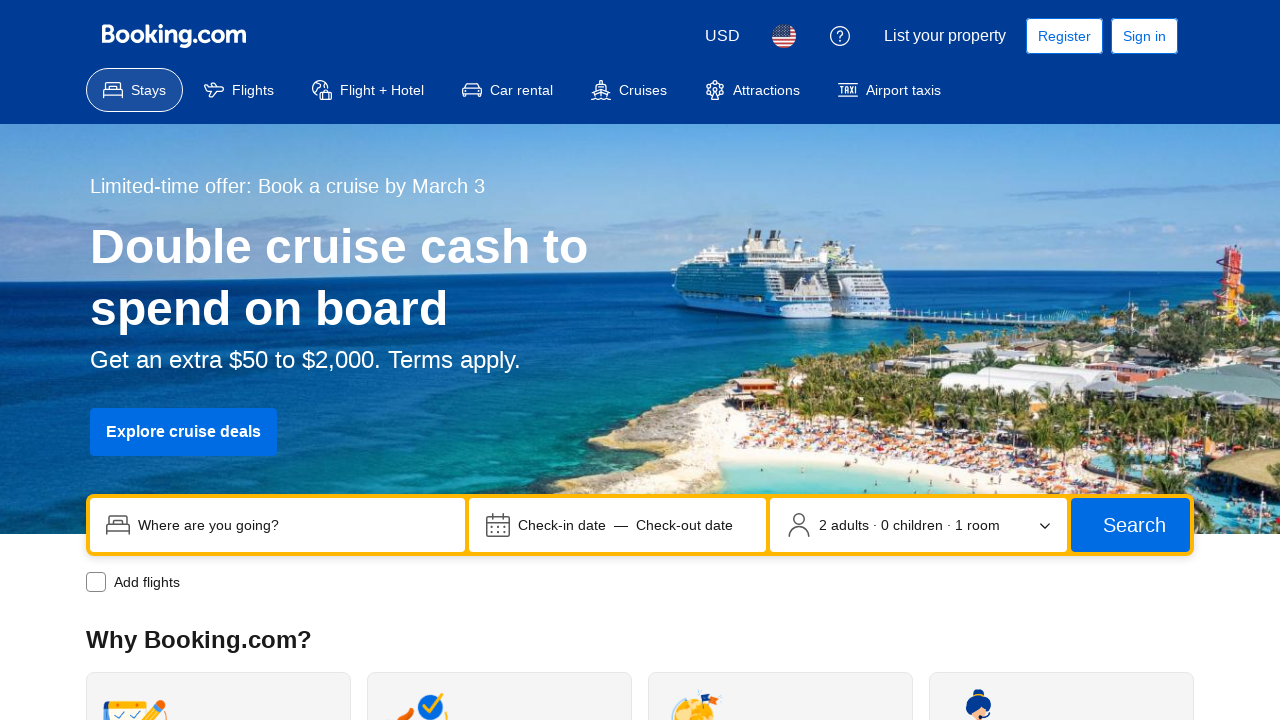

Clicked on destination input field at (294, 525) on input[name="ss"], input[data-testid="searchbox-destination-input"]
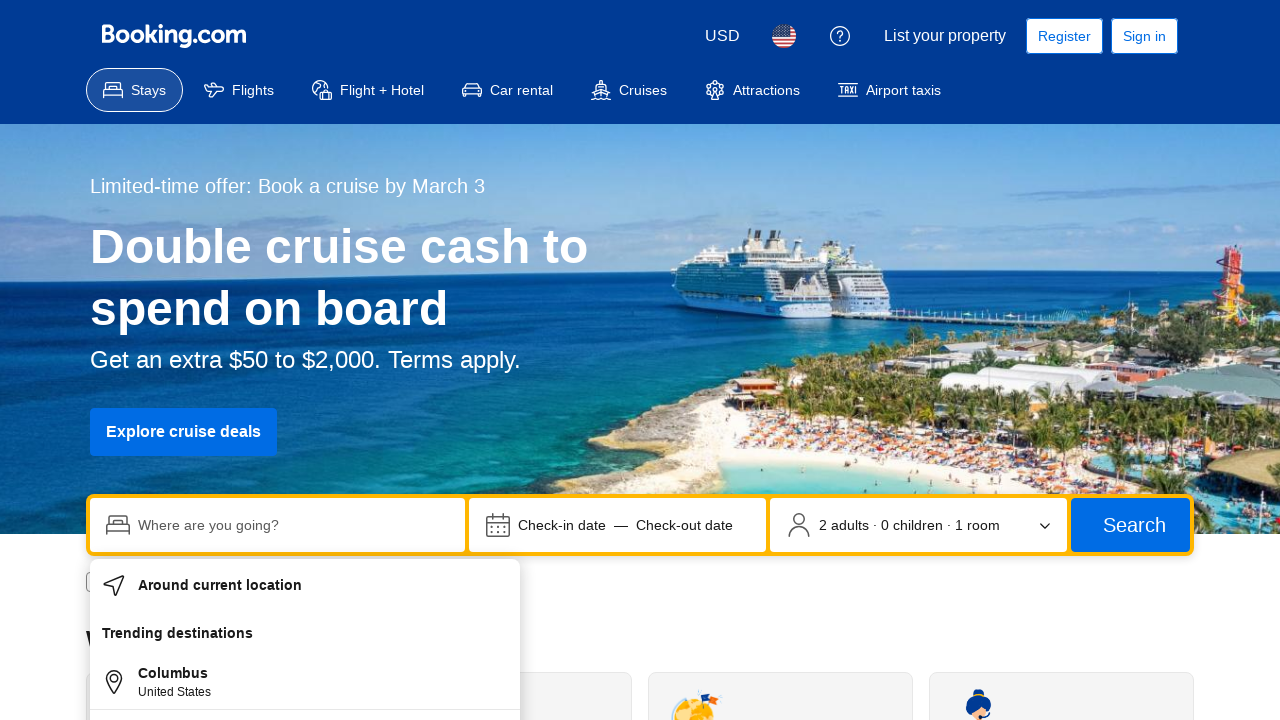

Cleared destination input field on input[name="ss"], input[data-testid="searchbox-destination-input"]
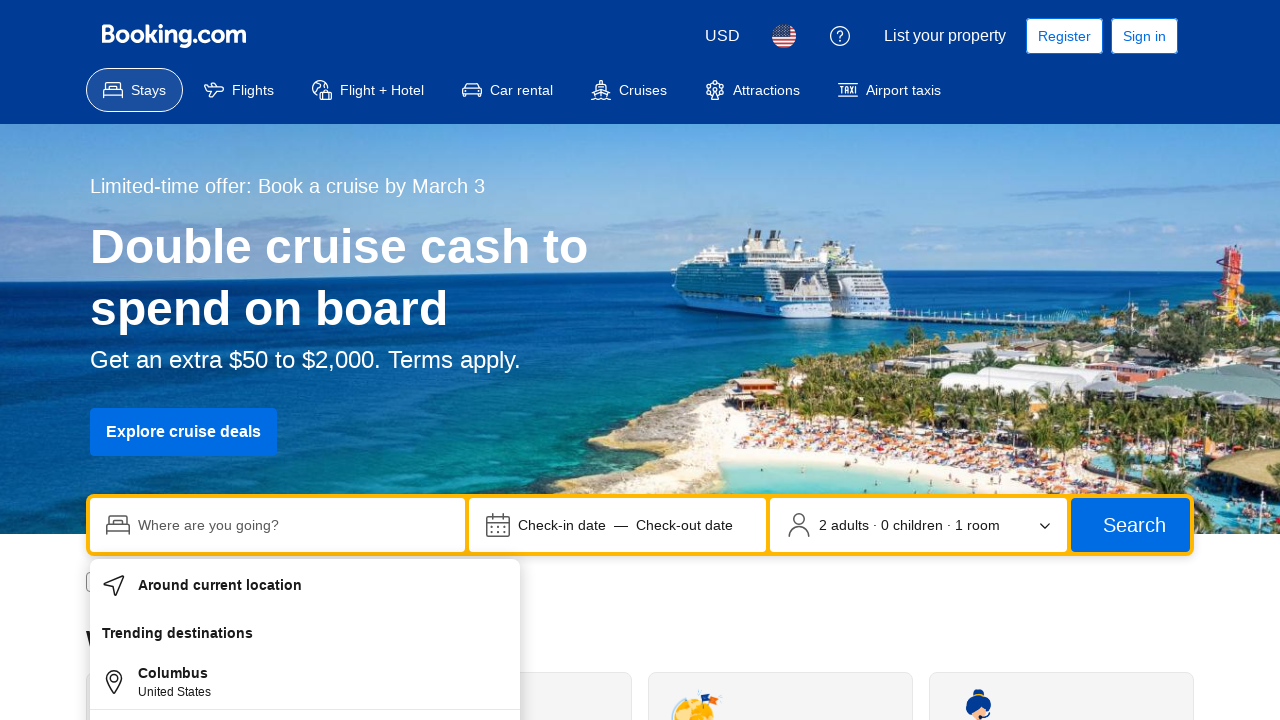

Filled destination input with 'Mumbai' on input[name="ss"], input[data-testid="searchbox-destination-input"]
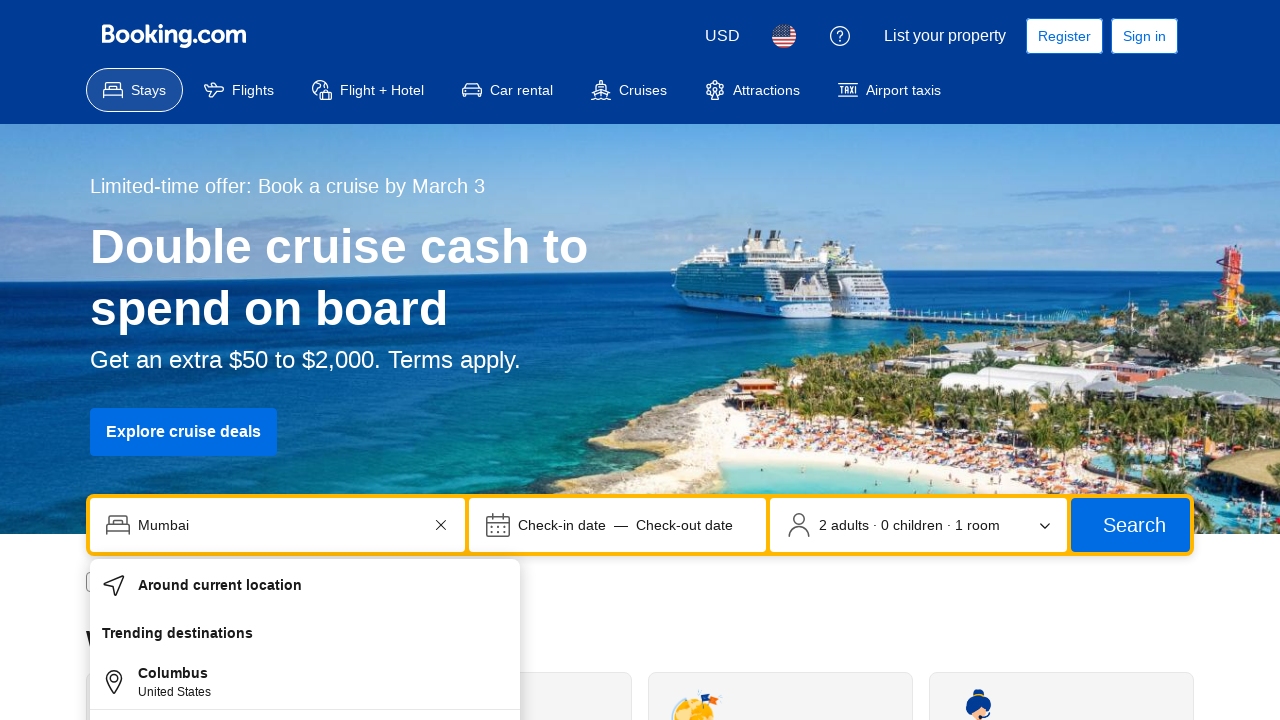

Mumbai autocomplete option became visible
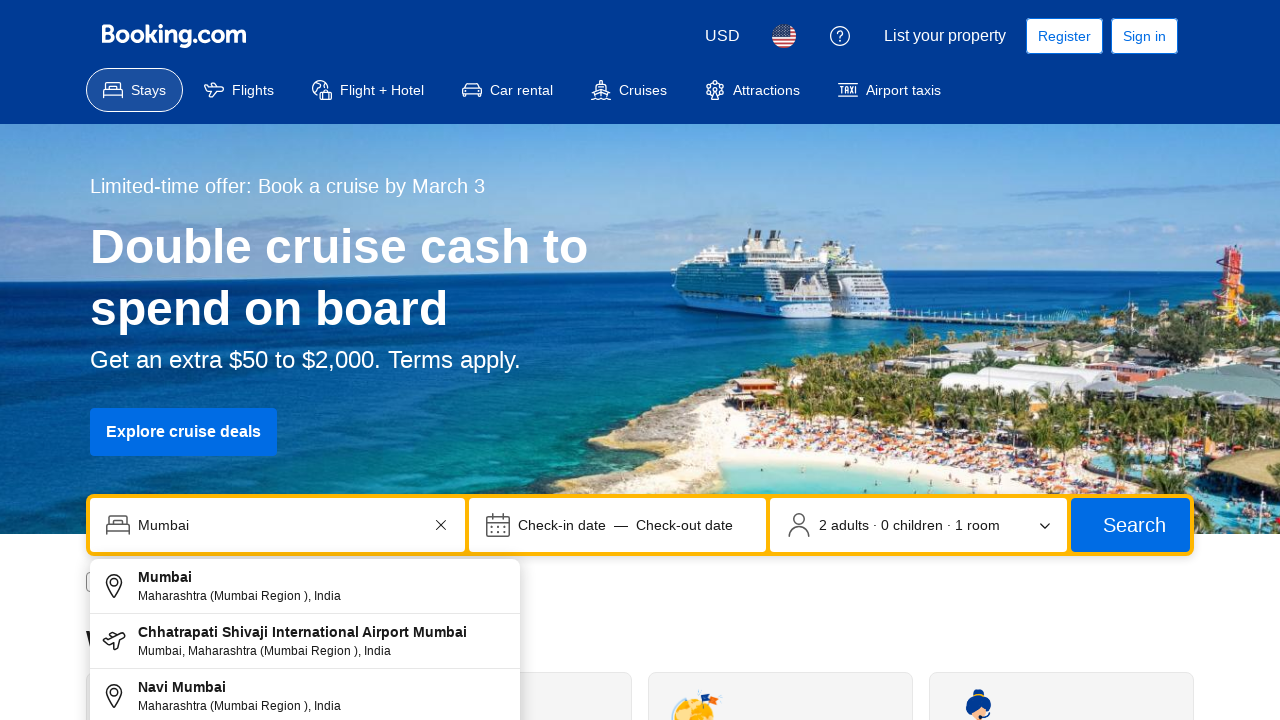

Selected Mumbai from autocomplete dropdown at (305, 587) on li:has-text("Mumbai"), [role="option"]:has-text("Mumbai") >> nth=0
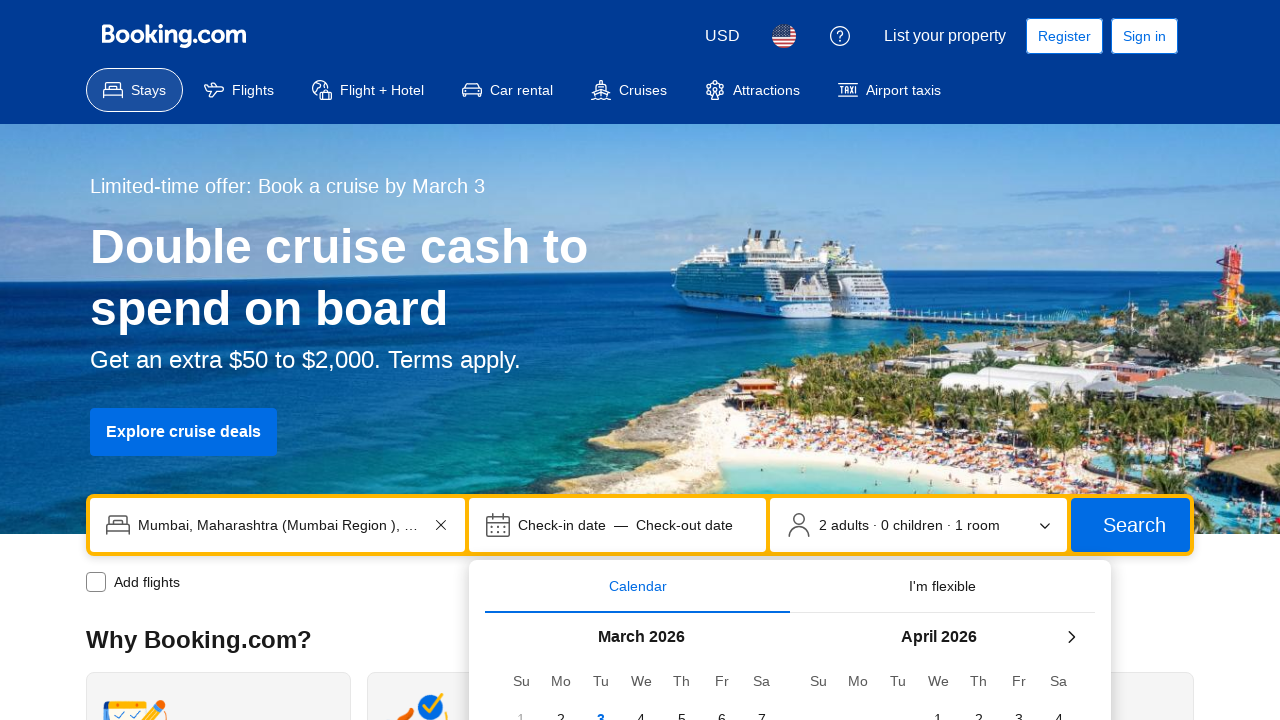

Calendar container became visible
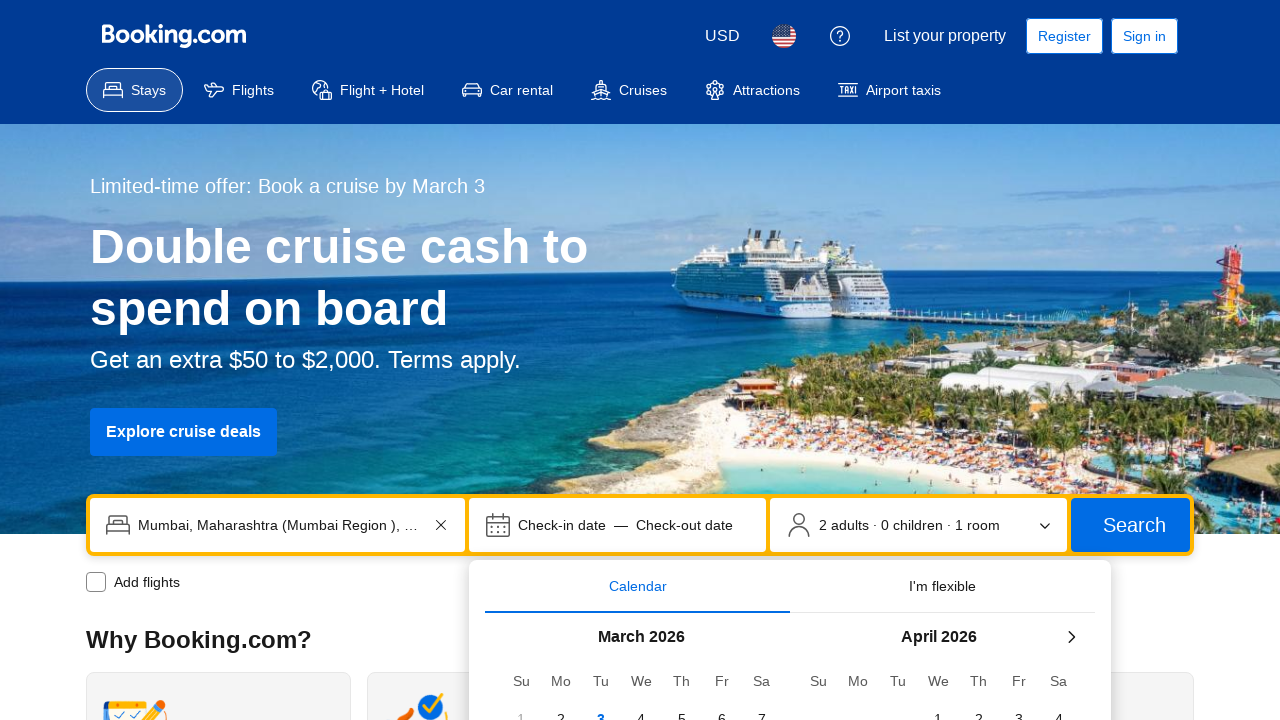

Clicked on calendar container to open date picker at (618, 525) on [data-testid="searchbox-dates-container"]
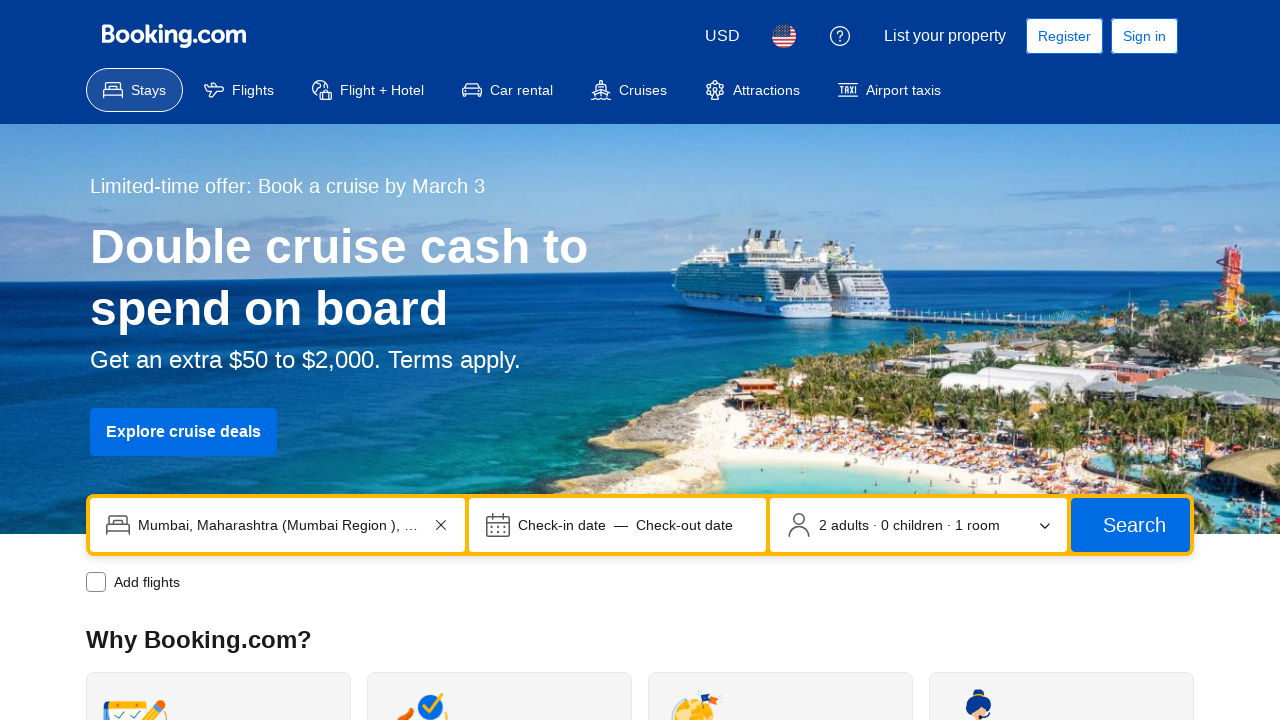

Waited for calendar to fully load
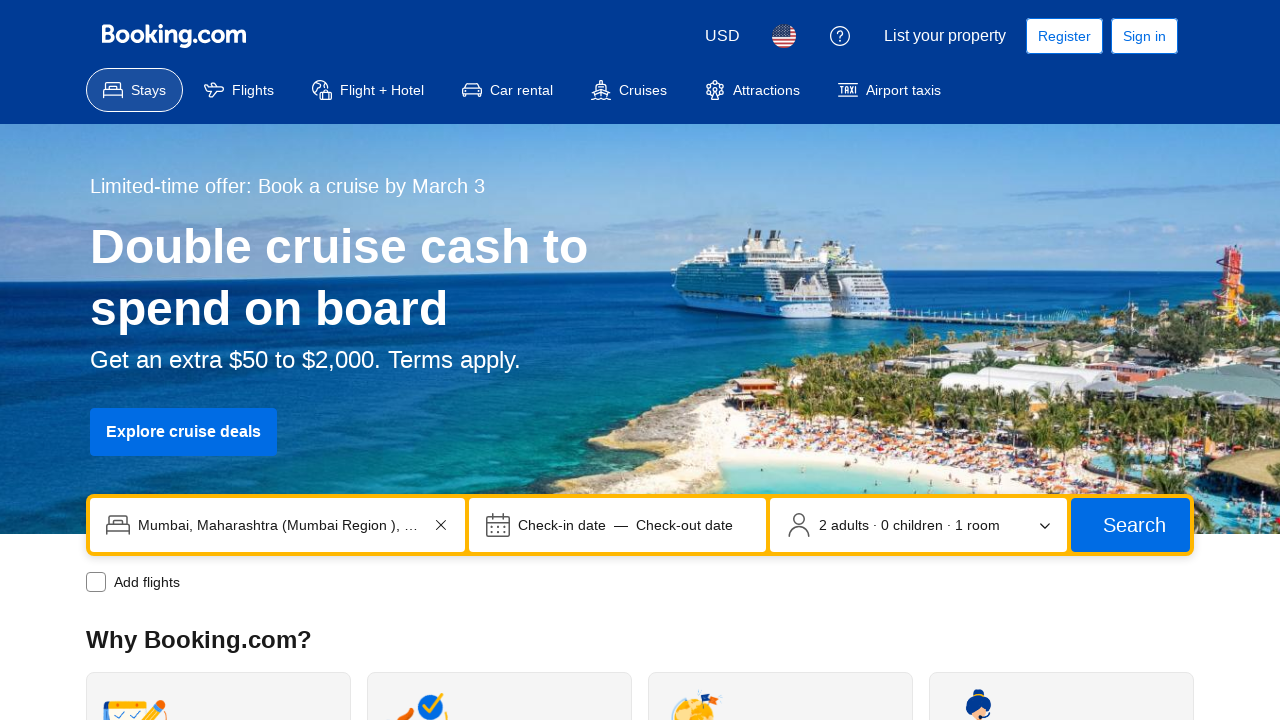

Pressed Escape to dismiss any overlays
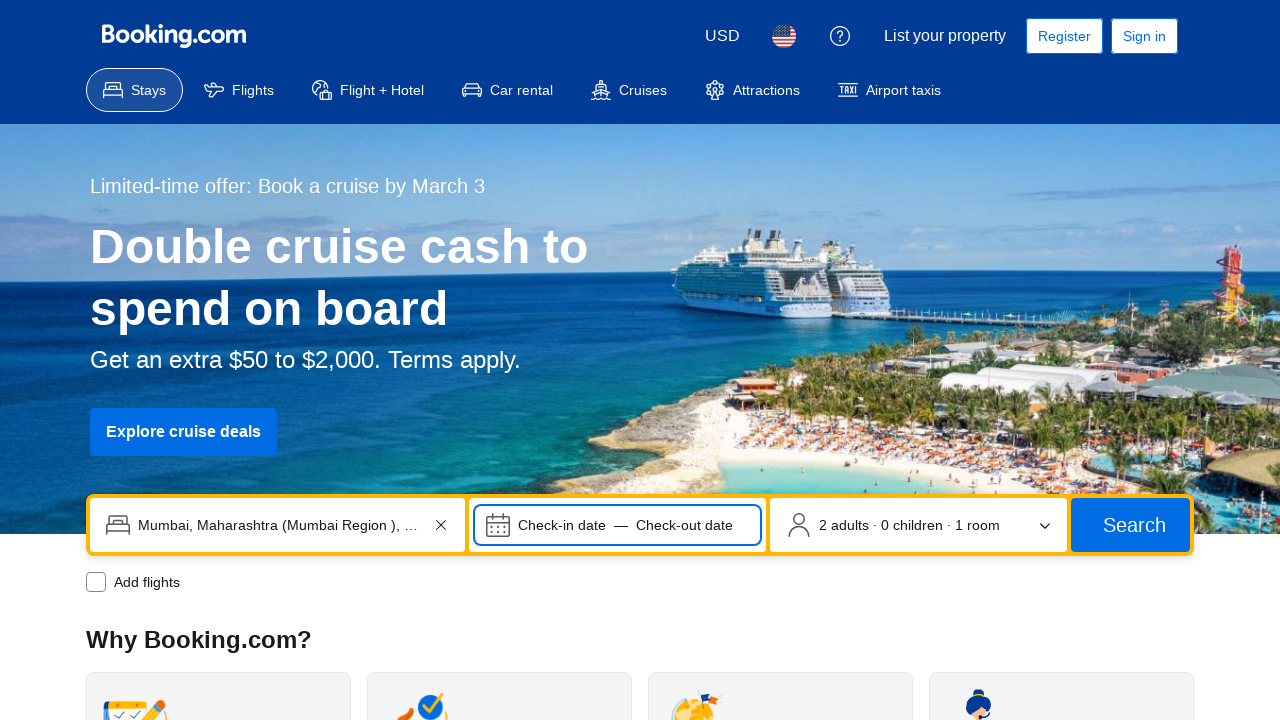

Waited for overlay dismissal
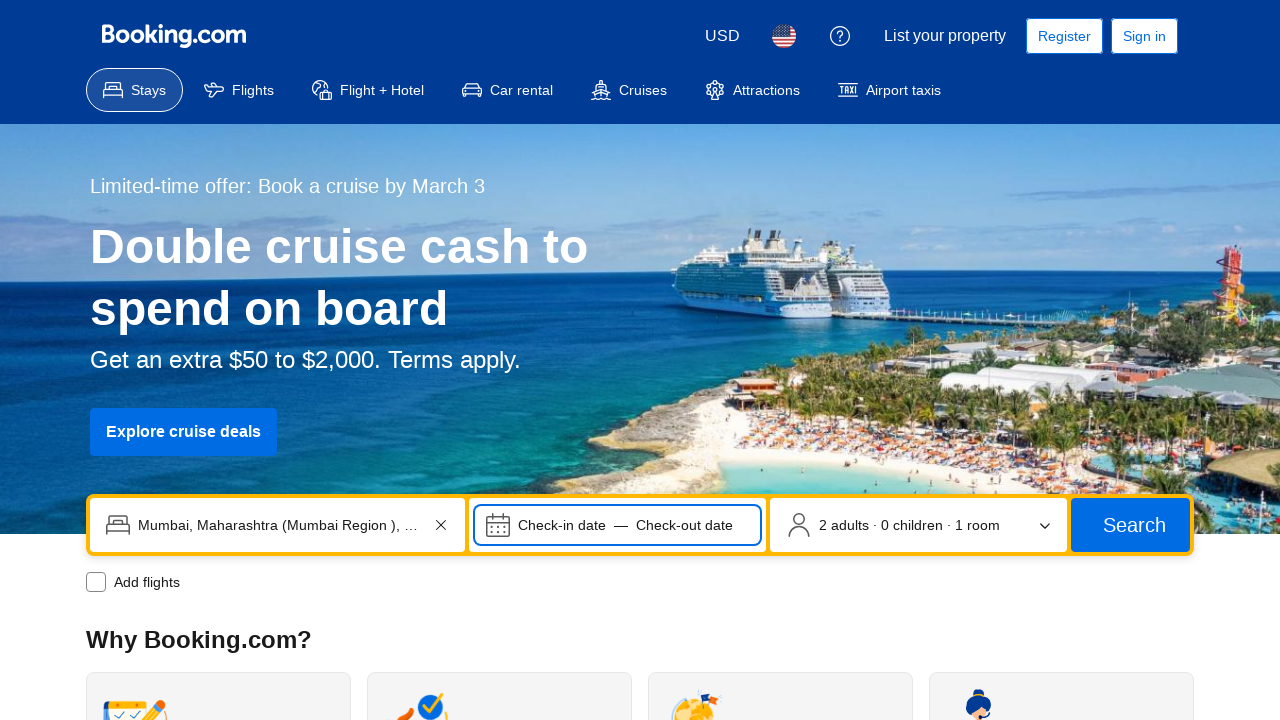

Clicked occupancy selector button at (918, 525) on [data-testid="occupancy-config"]
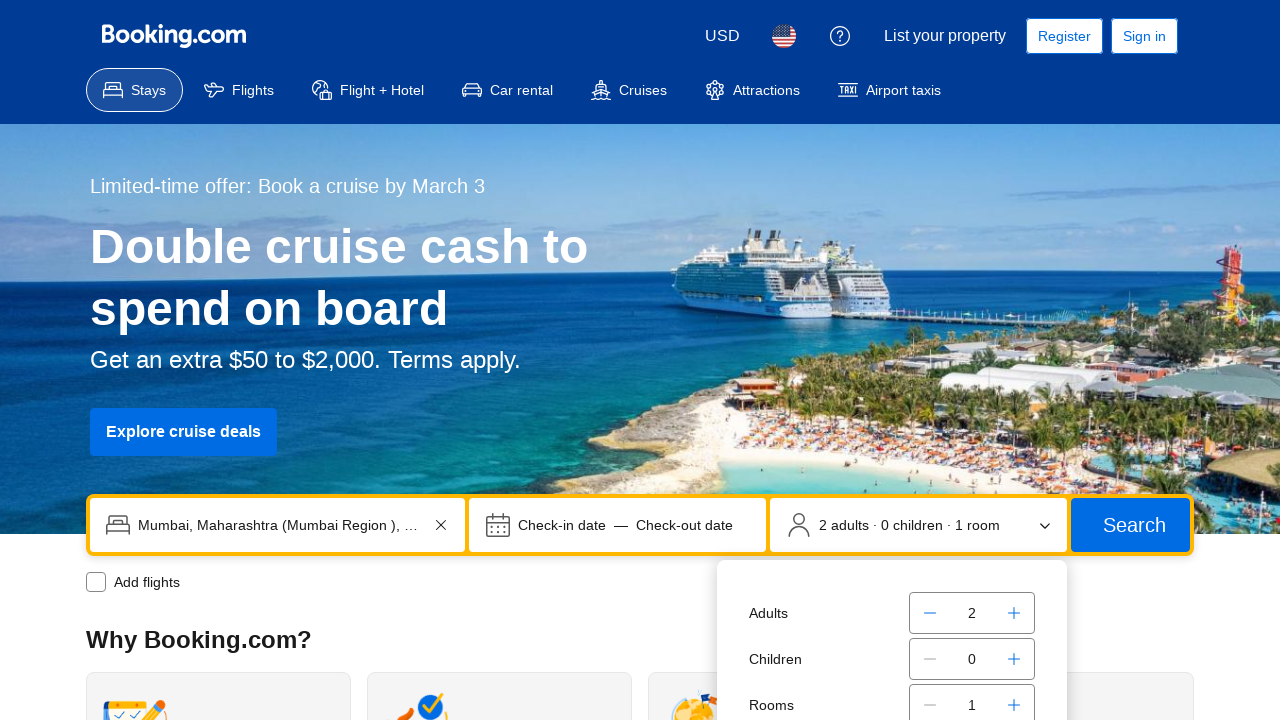

Waited for occupancy panel to load
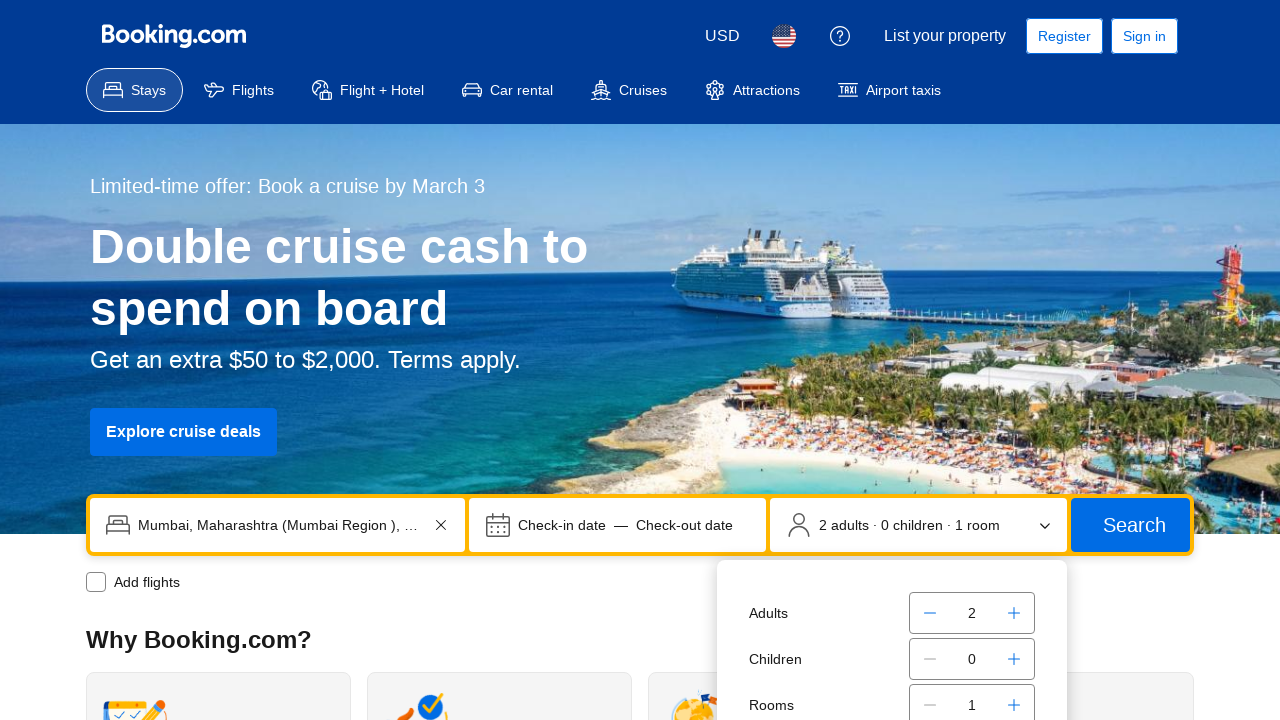

Clicked decrease button to adjust guest count to 1 adult at (618, 525) on button[aria-label*="Decrease"], button:has-text("-") >> nth=0
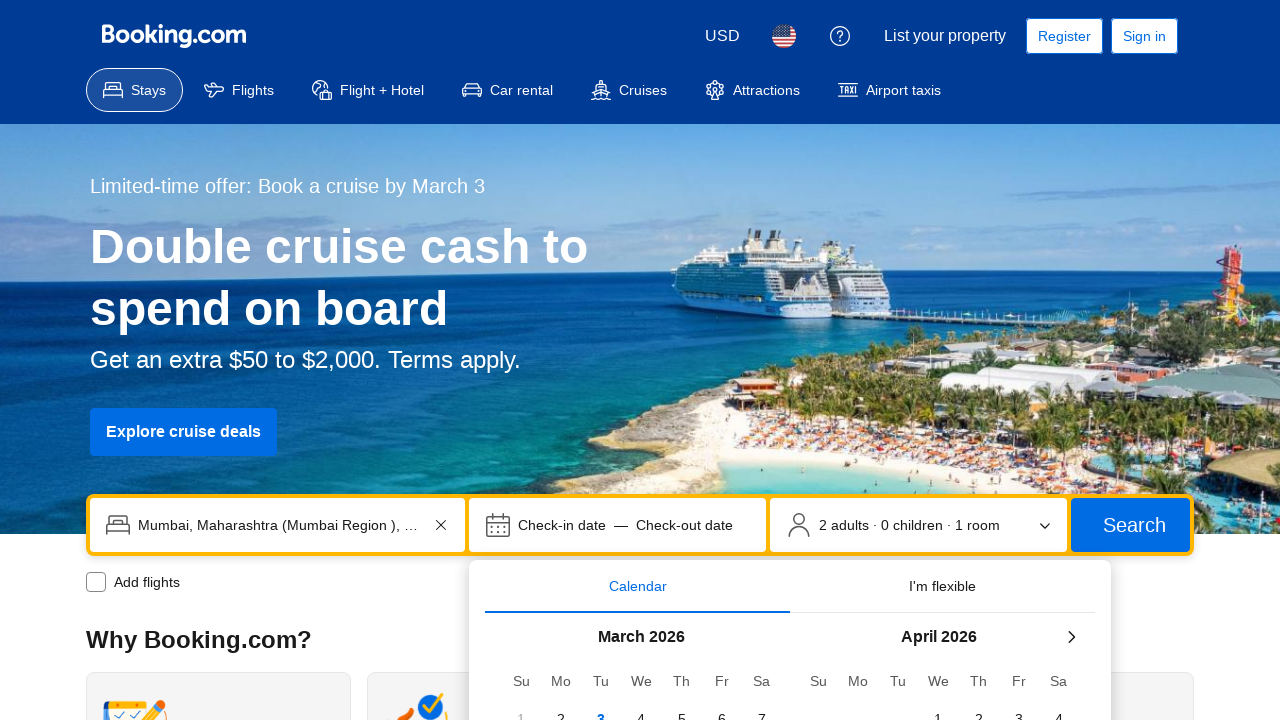

Pressed Escape to close occupancy panel
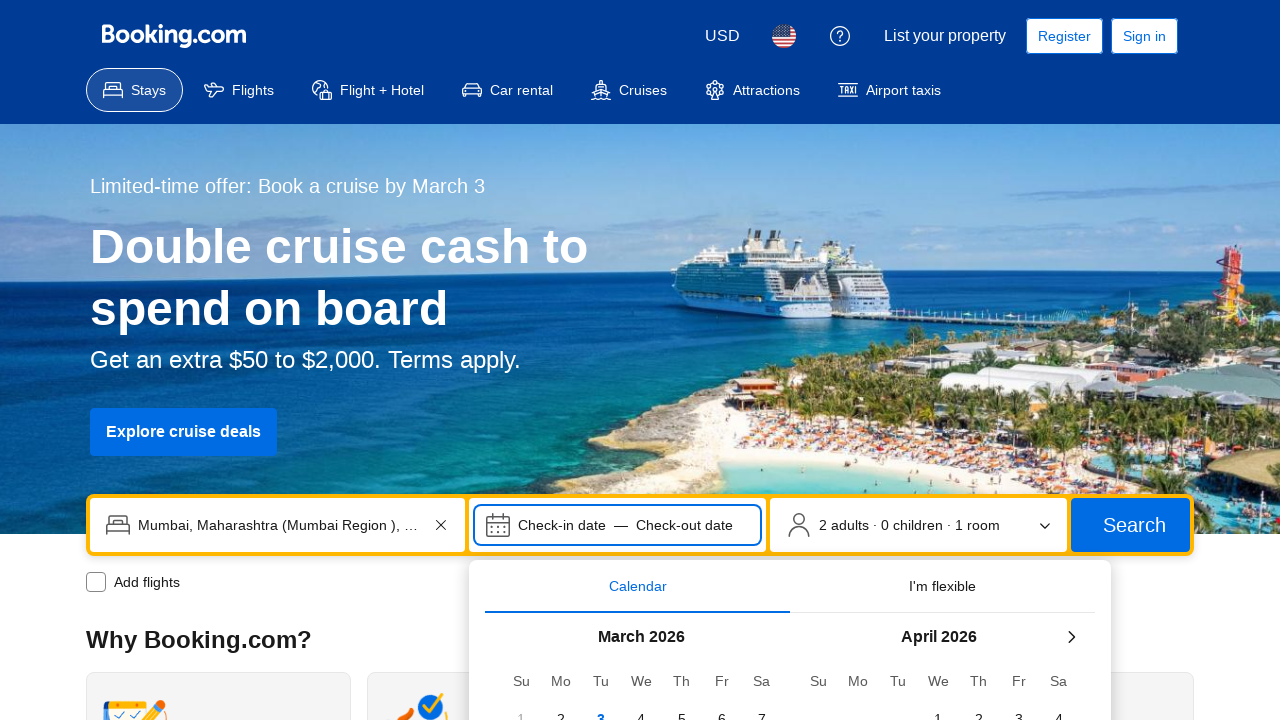

Waited before submitting search
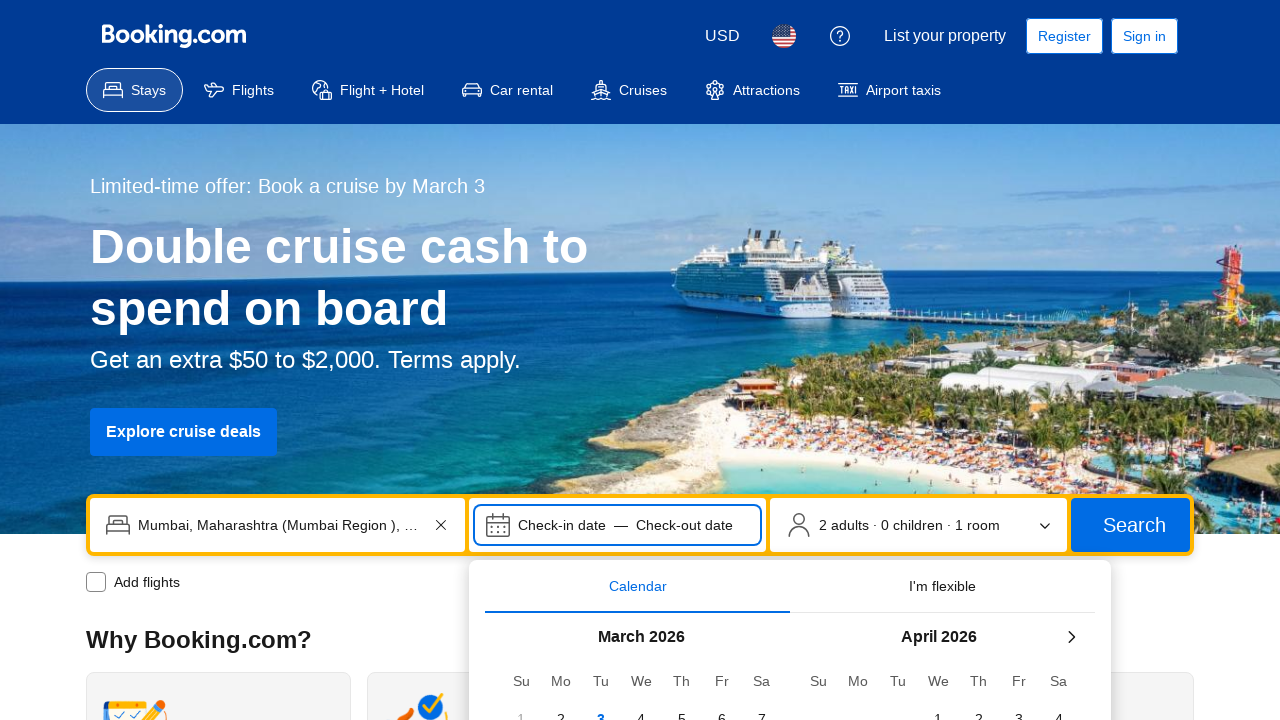

Pressed Escape to dismiss any remaining overlays
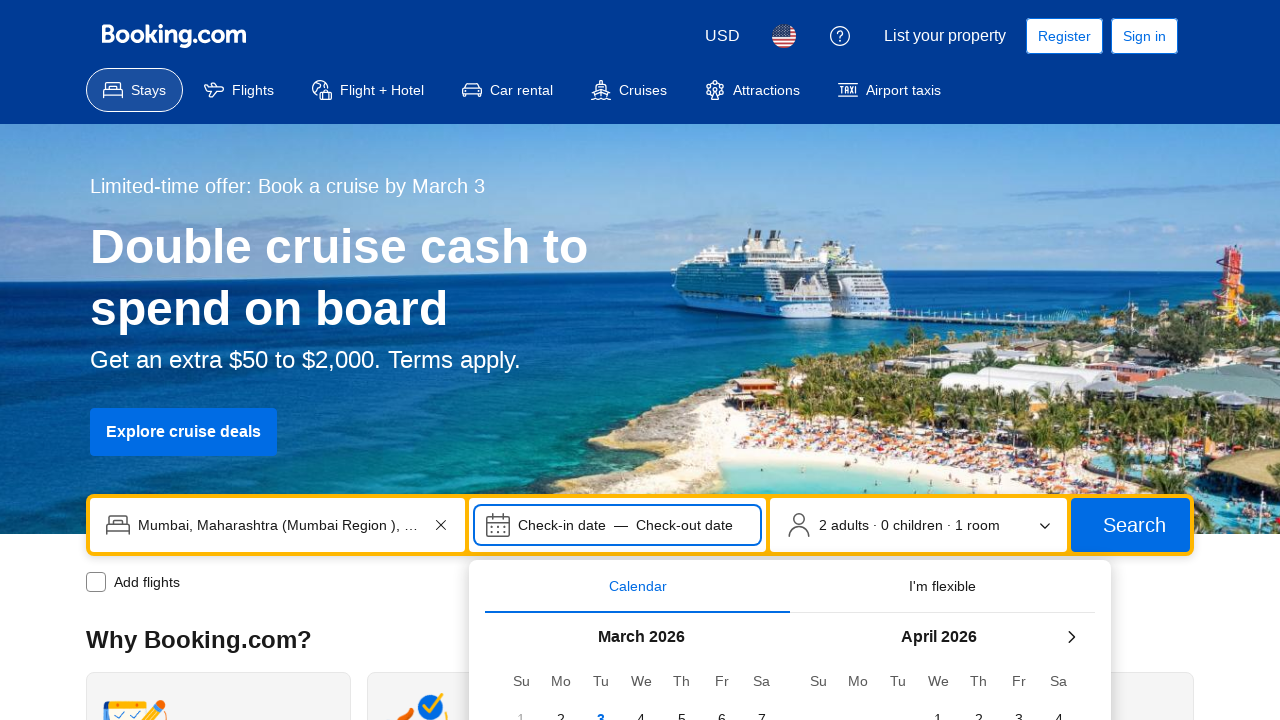

Waited before clicking search button
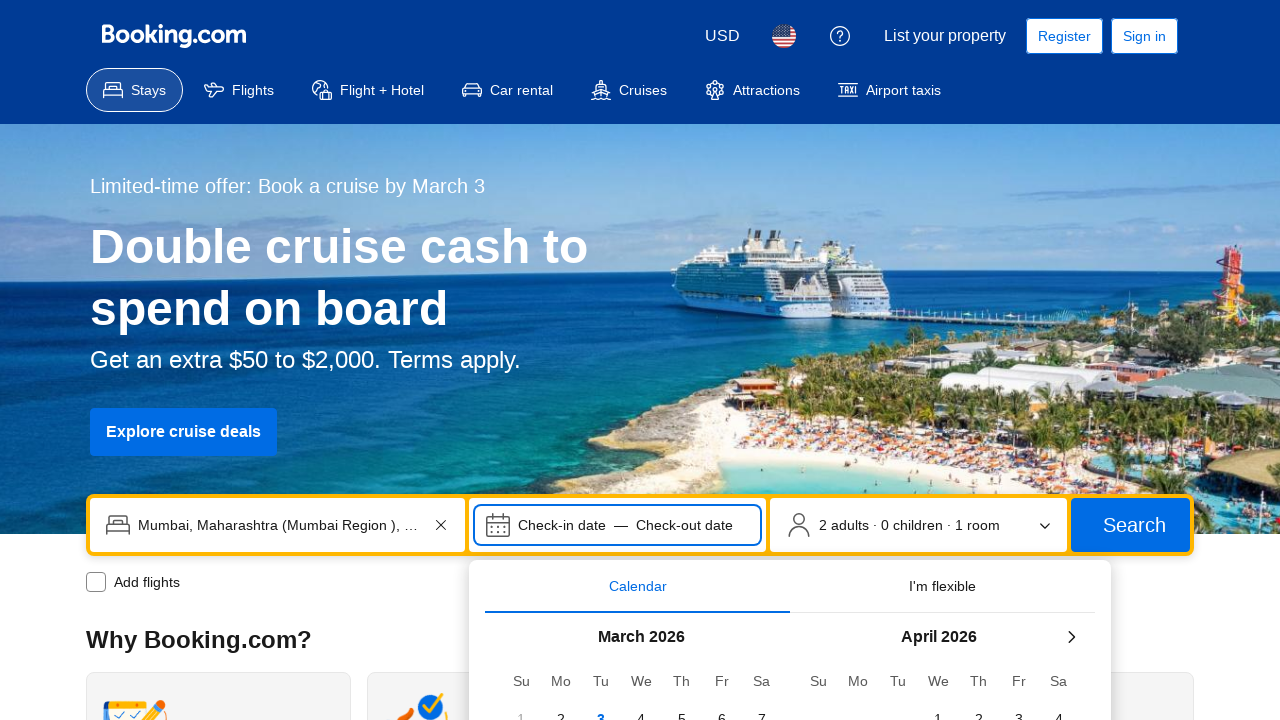

Search button became visible
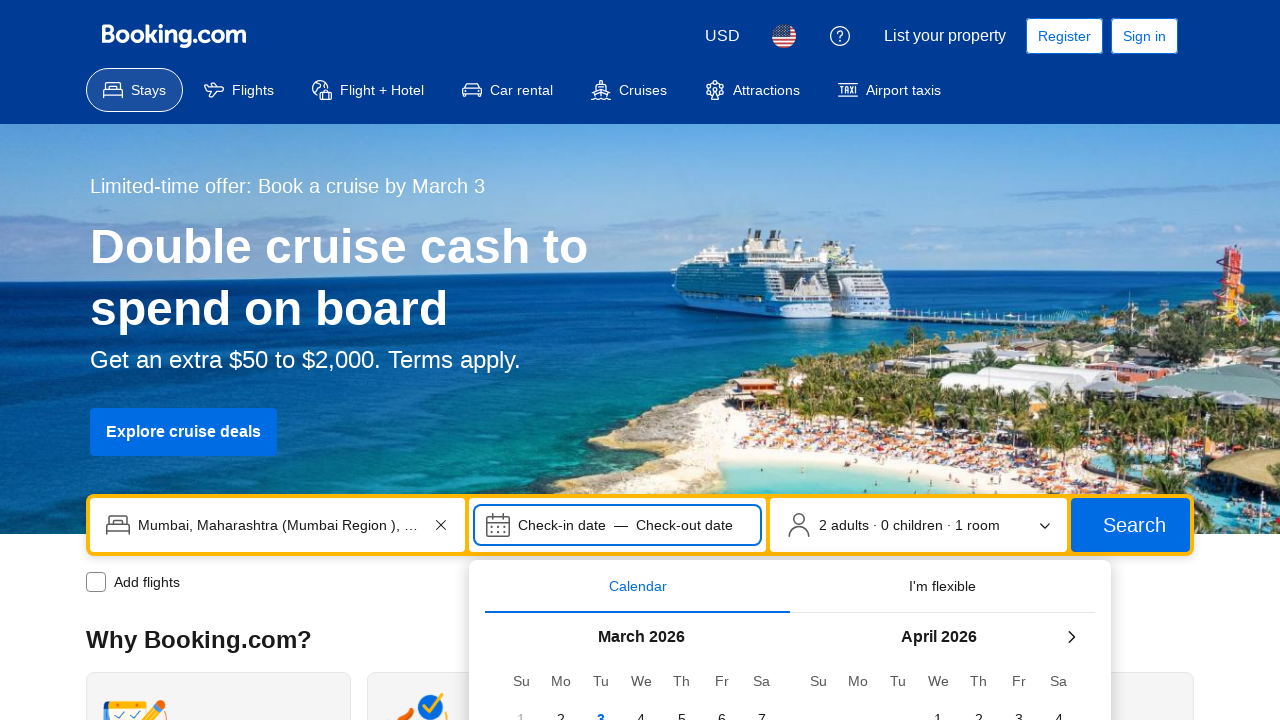

Clicked search button to submit hotel search for Mumbai at (1130, 525) on button[type="submit"], button[data-testid^="searchbox-submit-button"], button:ha
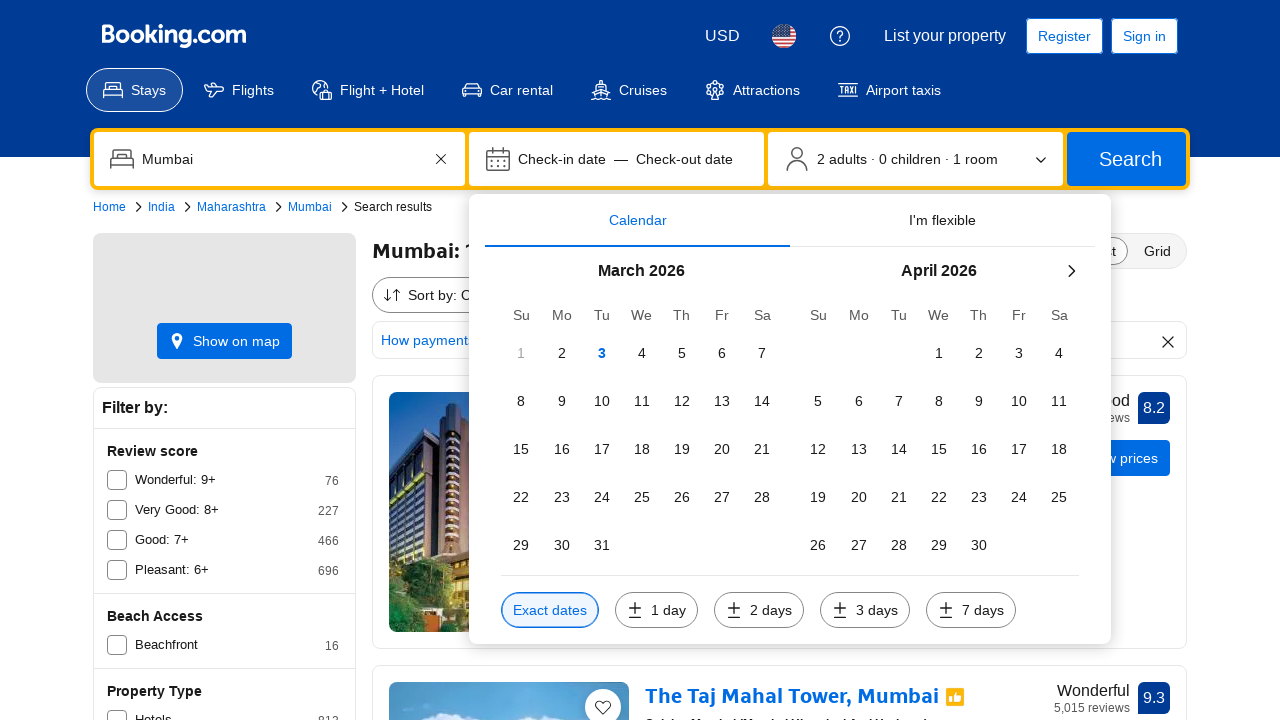

Page DOM content fully loaded
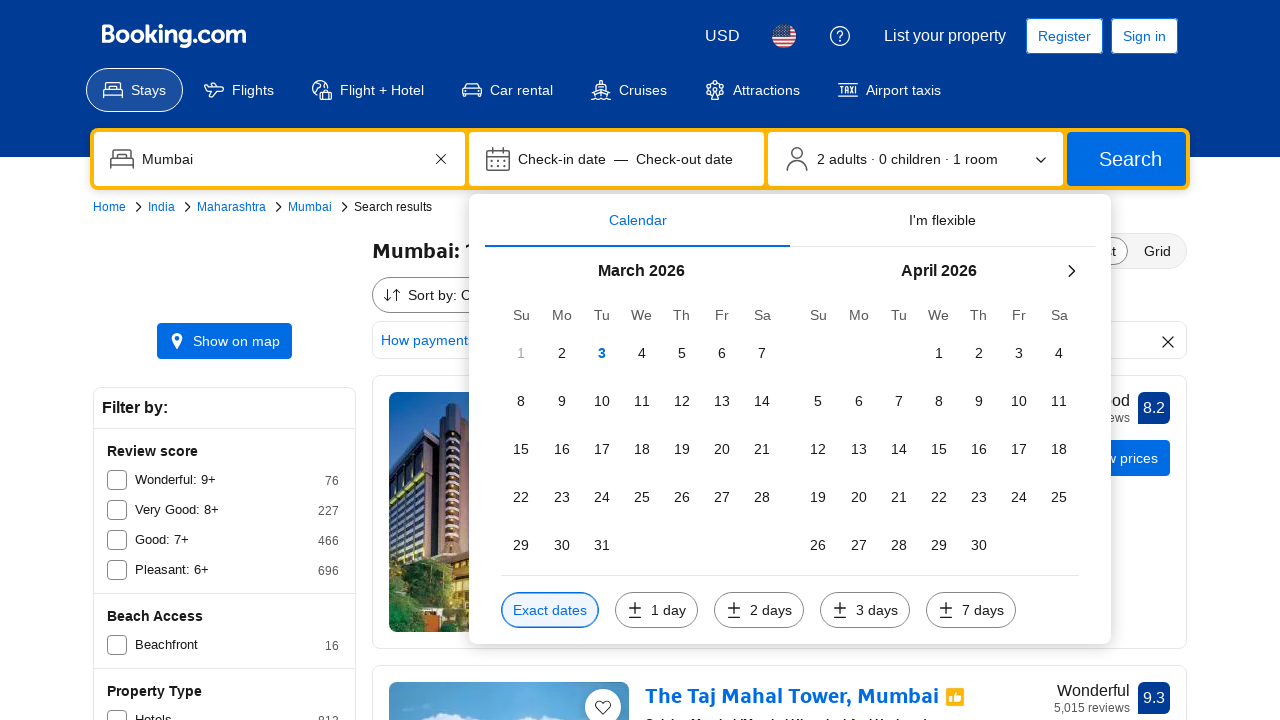

Hotel search results loaded successfully
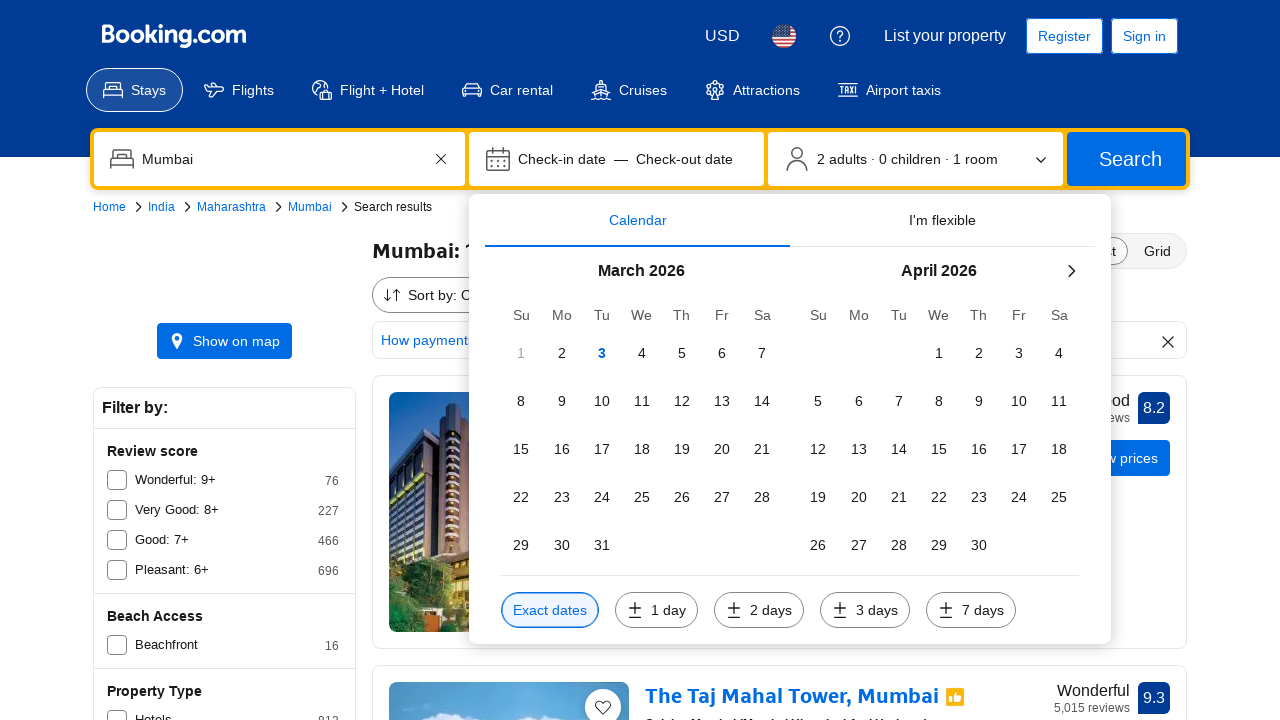

Sort button became visible
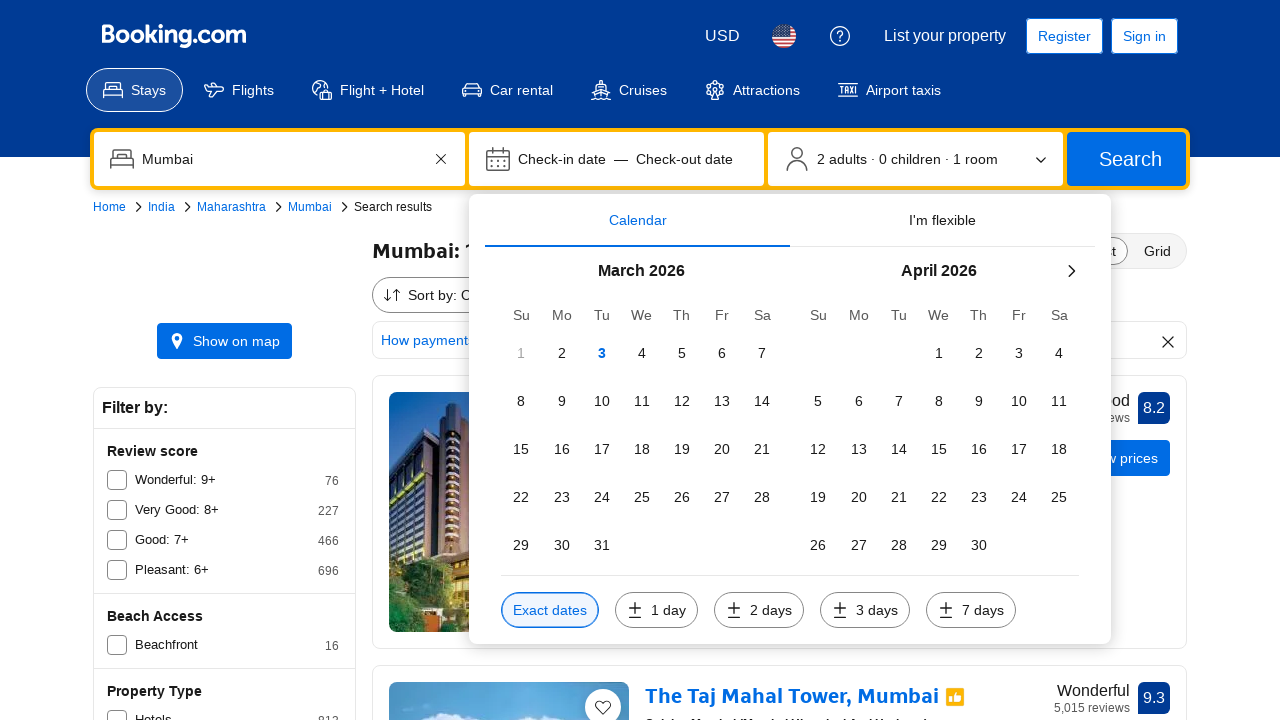

Sort by rating operation failed, results displayed with default sort at (476, 18) on button[data-testid="sorters-dropdown-trigger"] >> nth=0
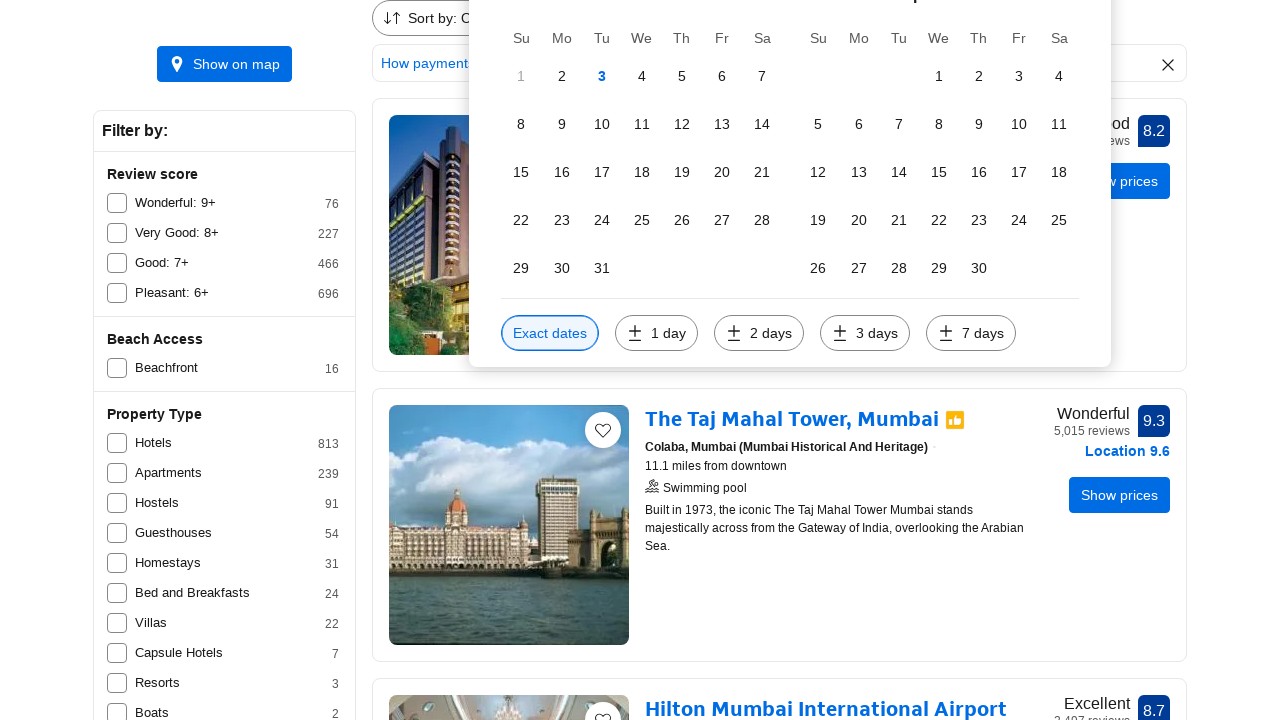

Verified hotel property cards are displayed in search results
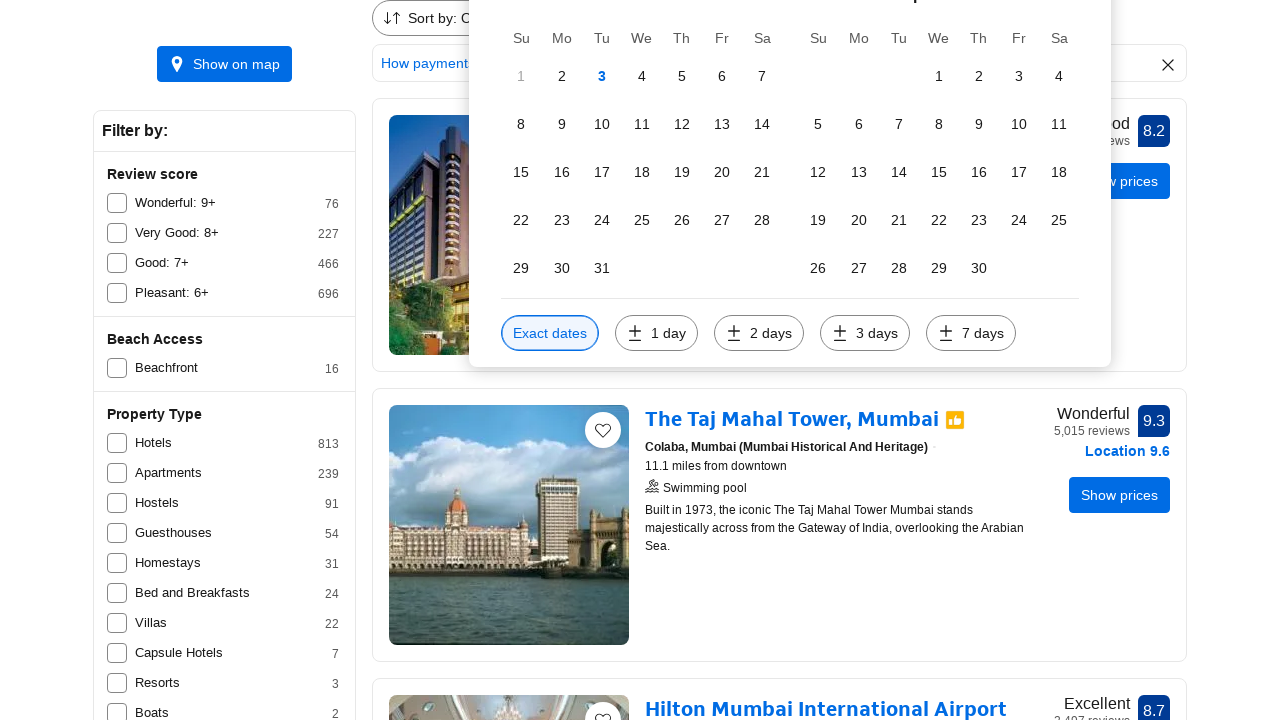

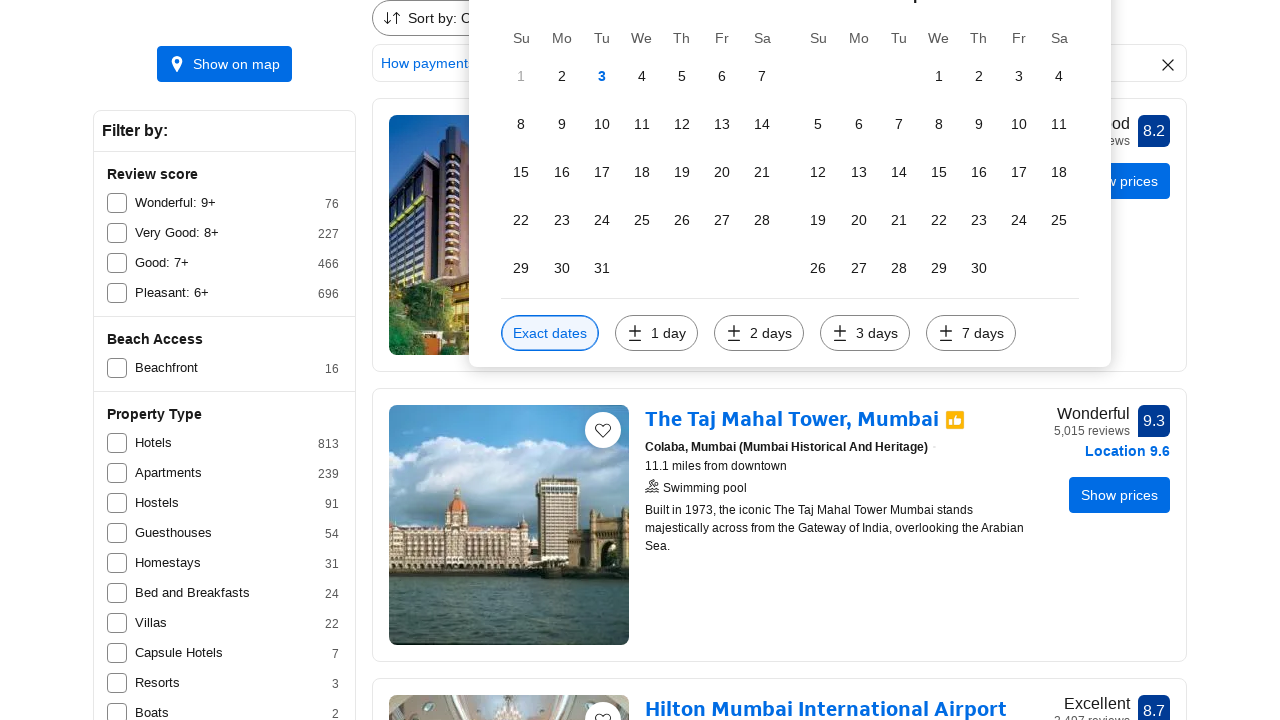